Tests opening and closing a small modal dialog

Starting URL: https://demoqa.com/modal-dialogs

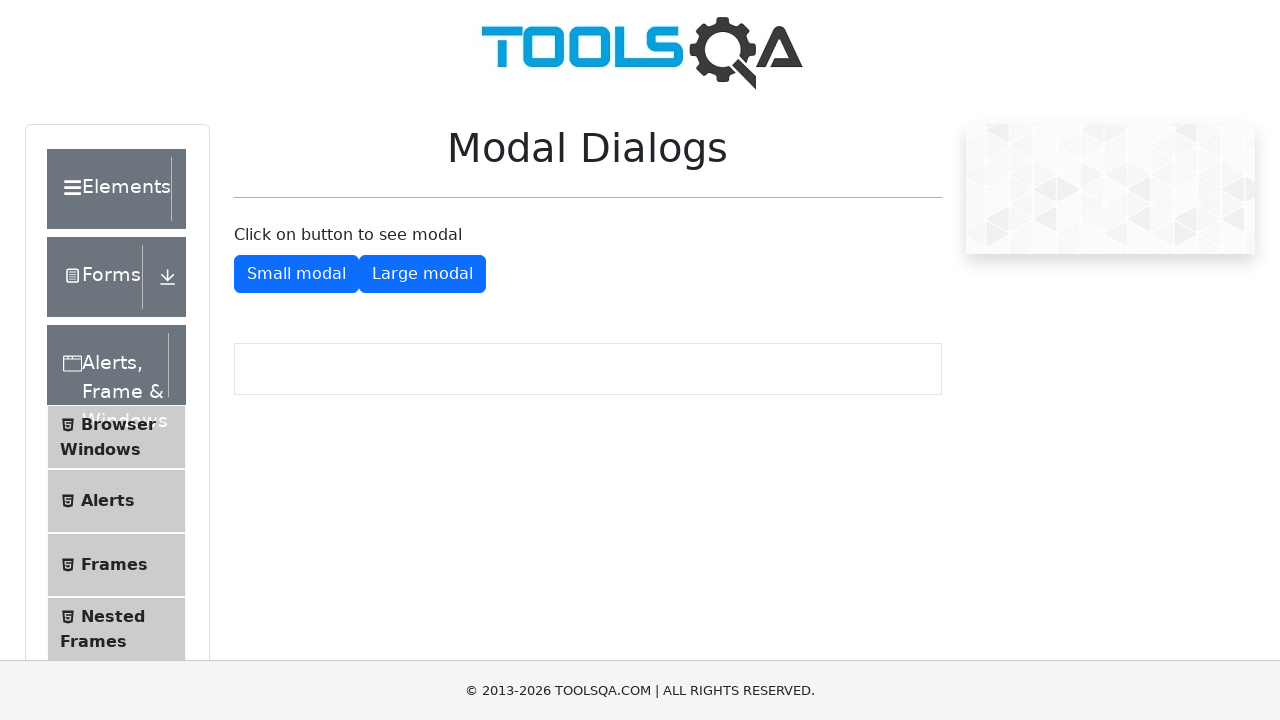

Waited for small modal button to be visible
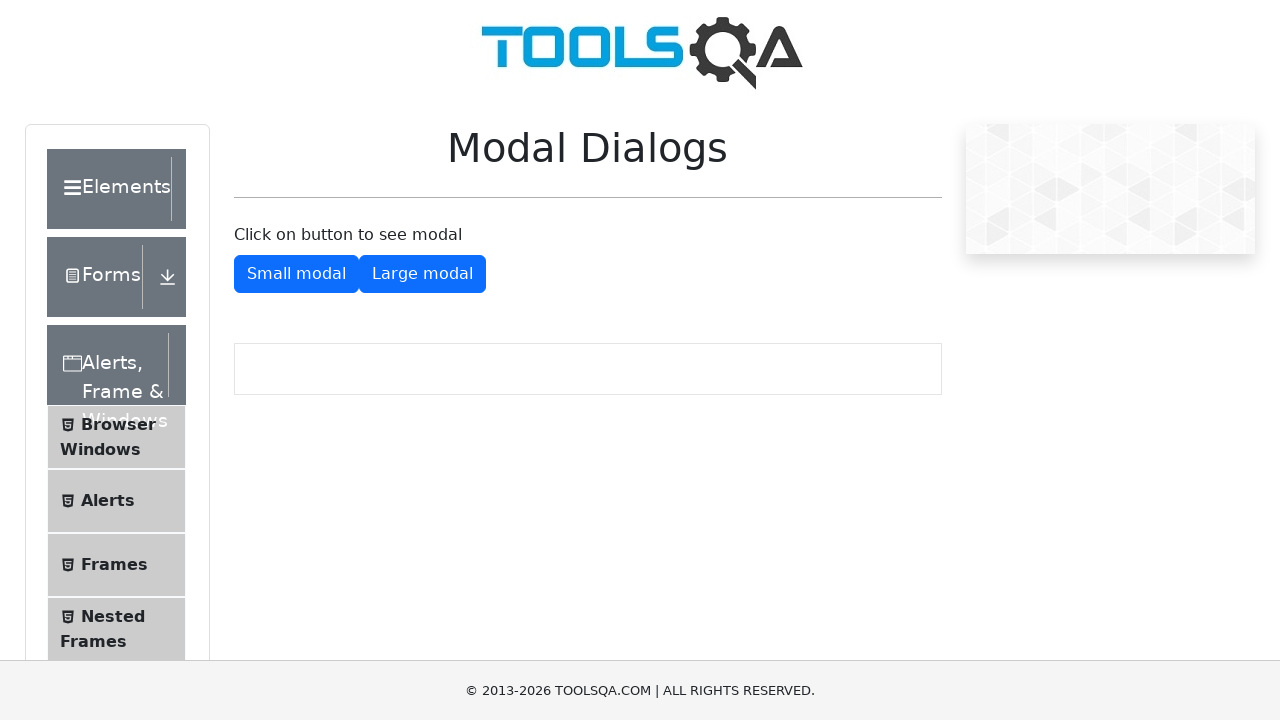

Clicked button to open small modal dialog at (296, 274) on #showSmallModal
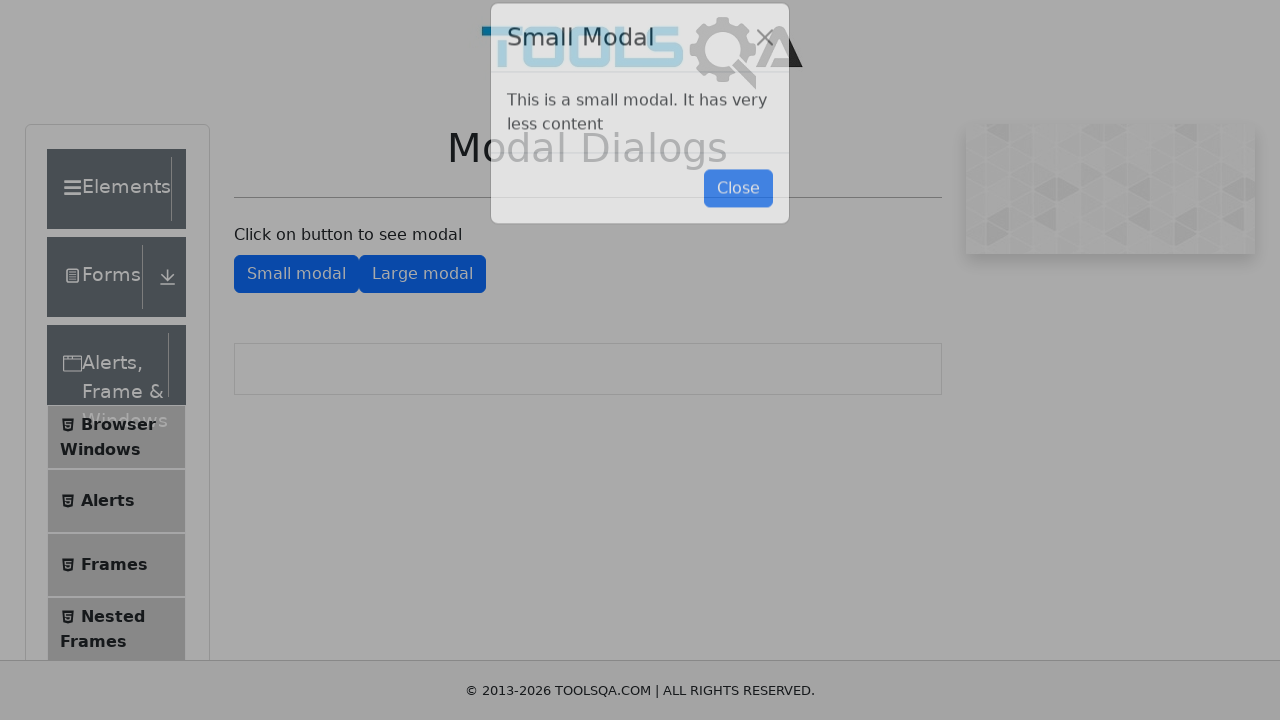

Waited for modal close button to be visible
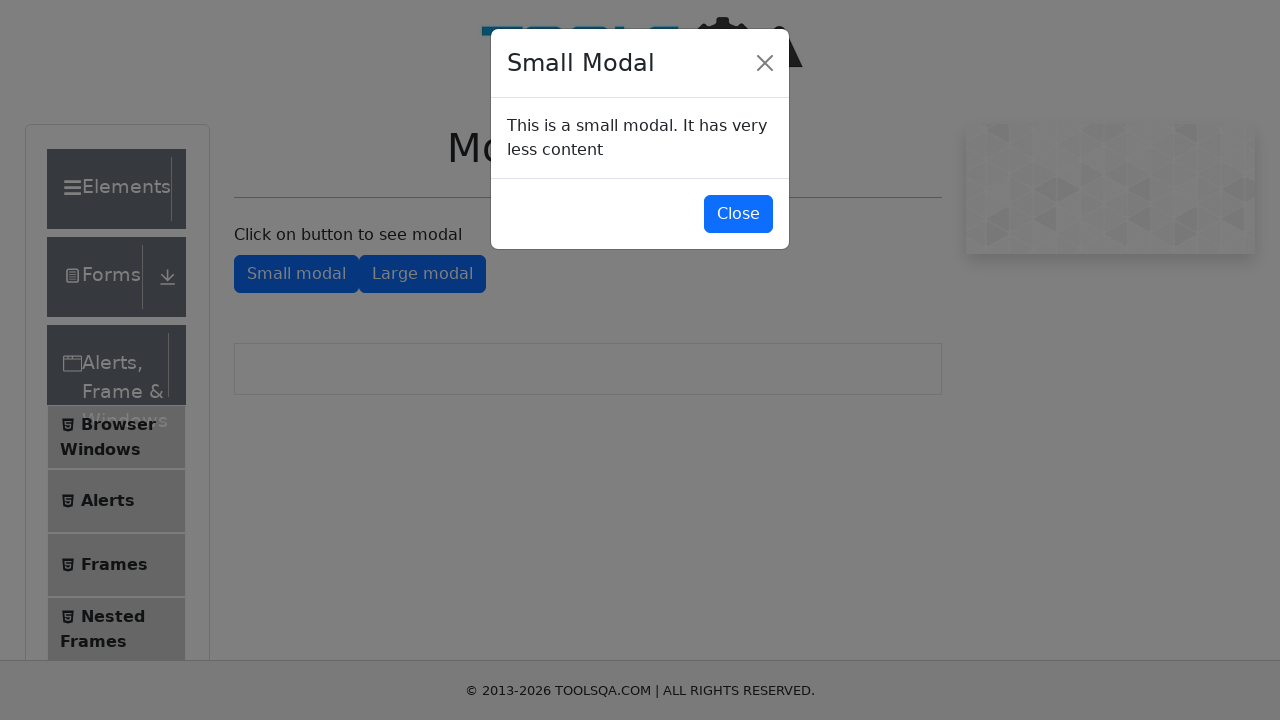

Clicked close button to dismiss modal dialog at (738, 214) on #closeSmallModal
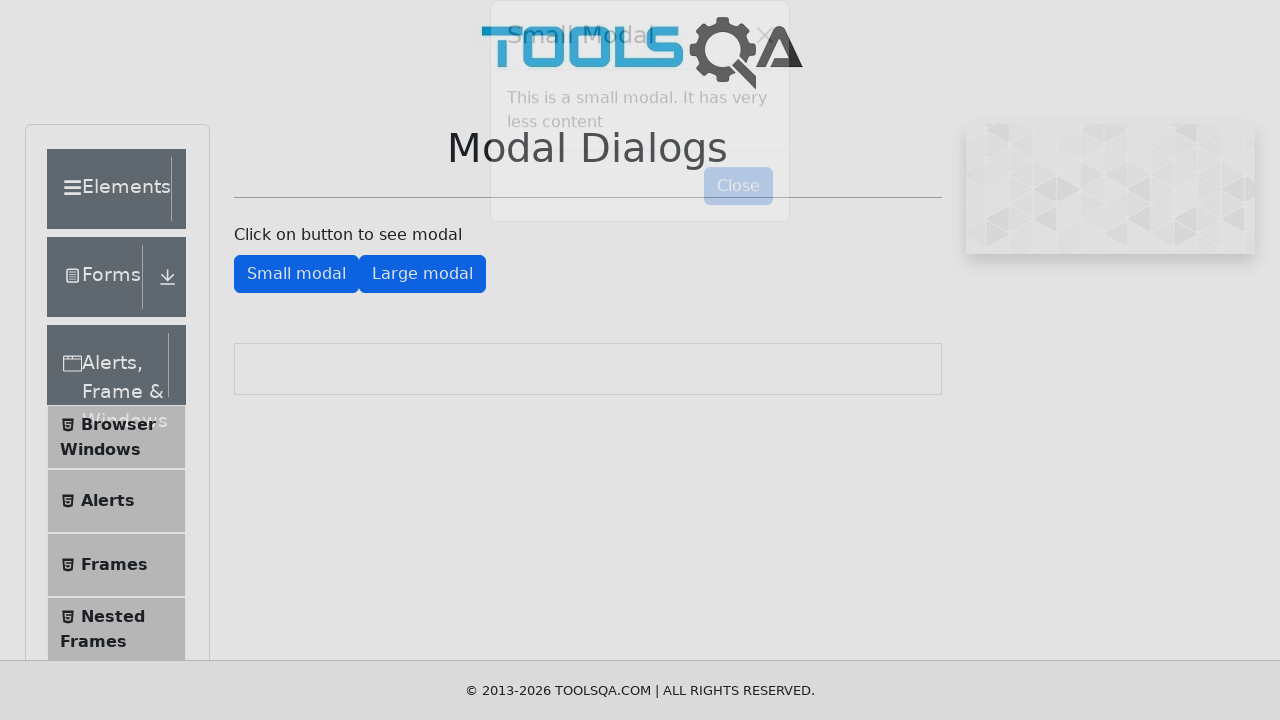

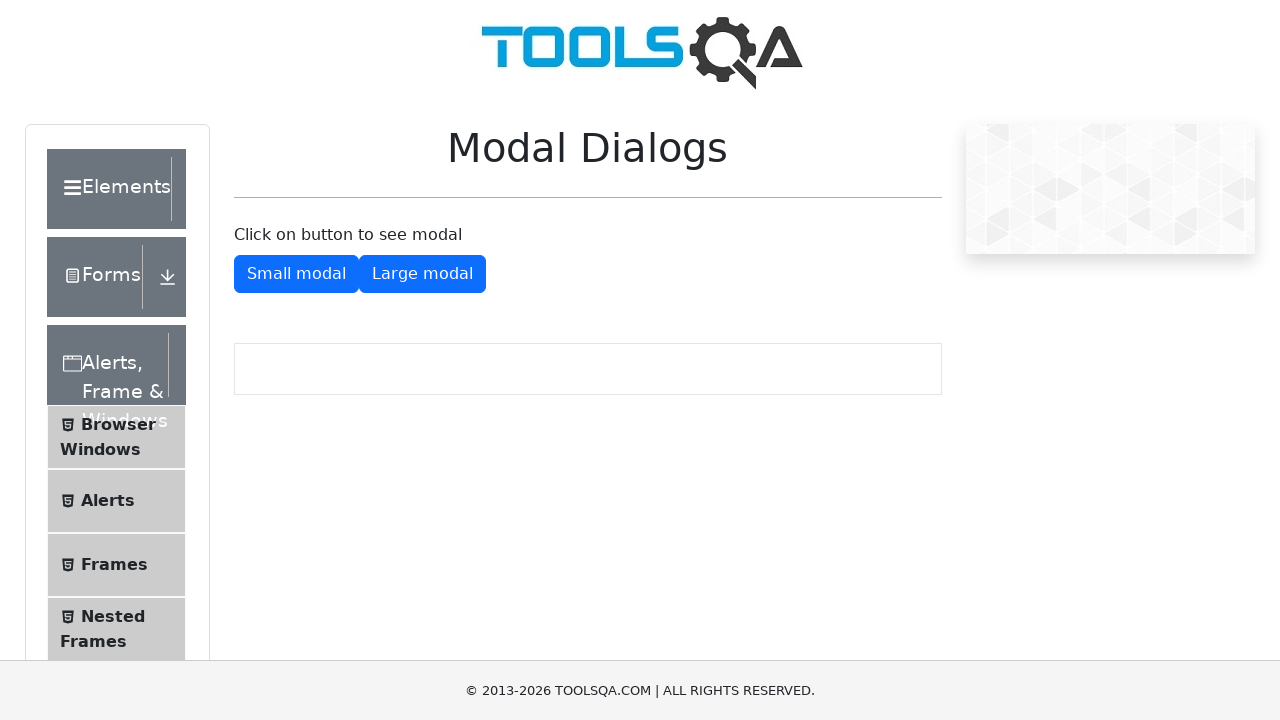